Navigates to the OrangeHRM demo homepage and verifies the page title is correct

Starting URL: https://opensource-demo.orangehrmlive.com/

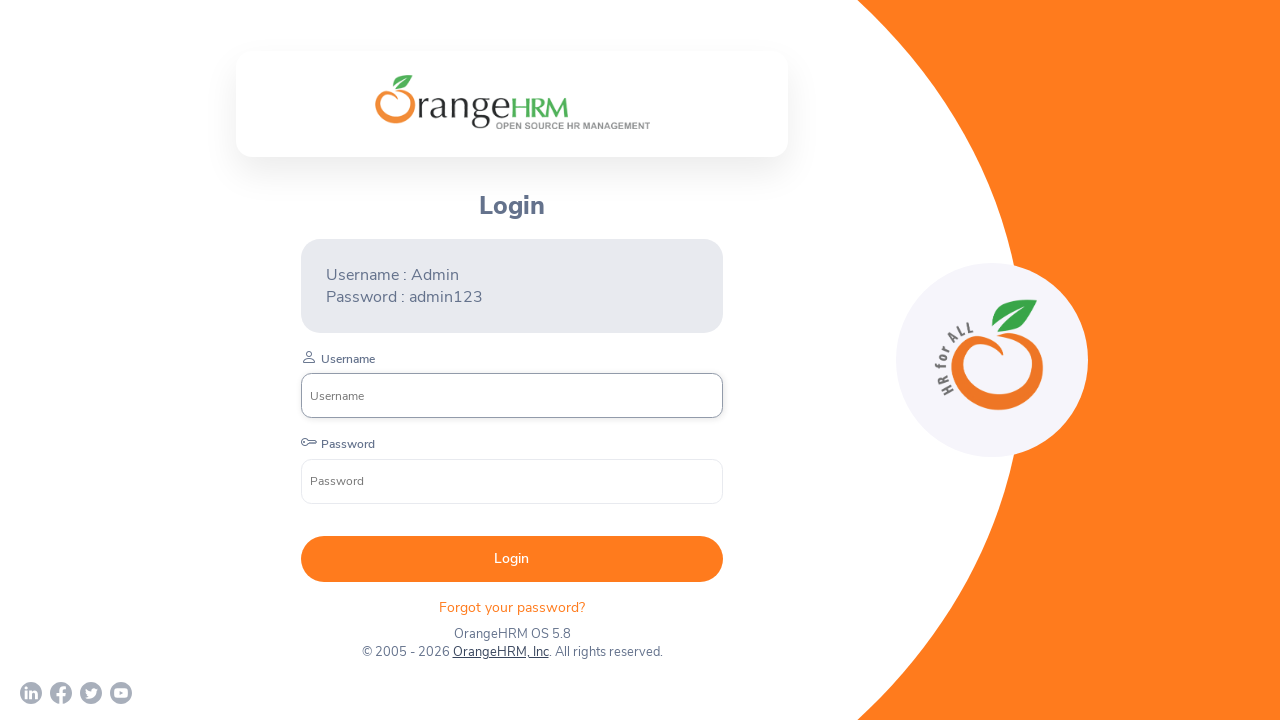

Waited for page to load - DOM content loaded
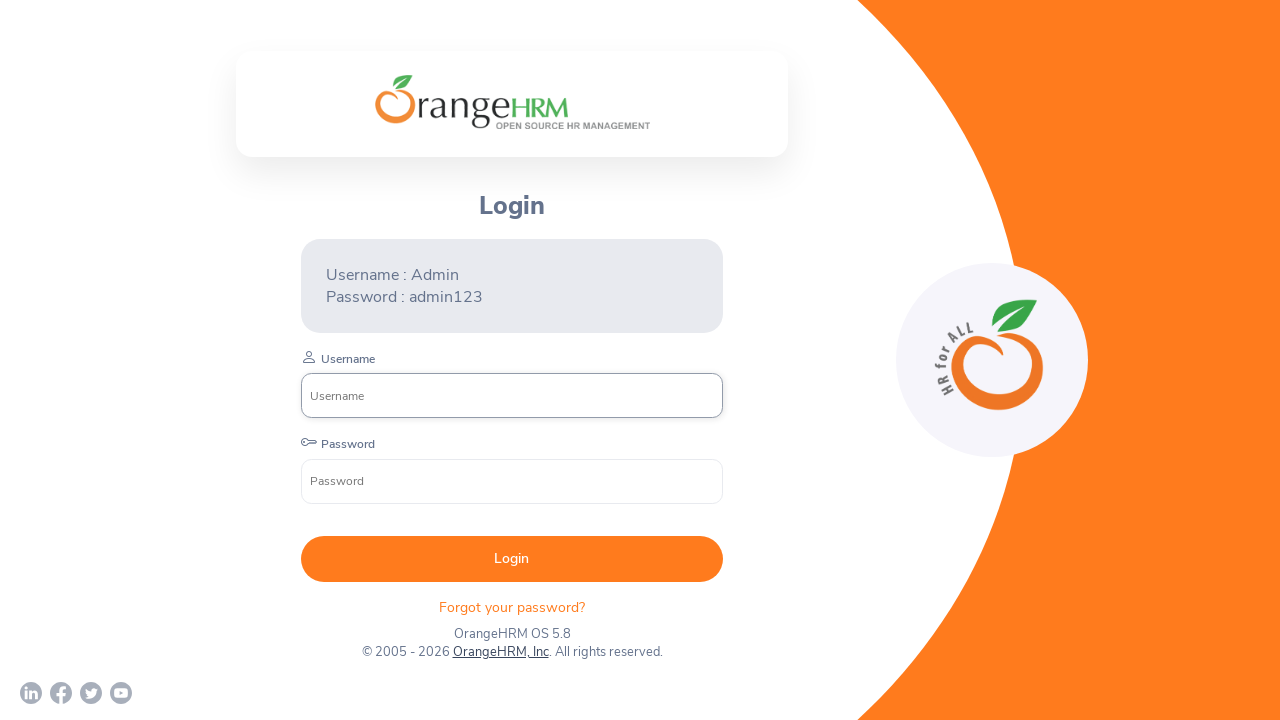

Verified page title is 'OrangeHRM'
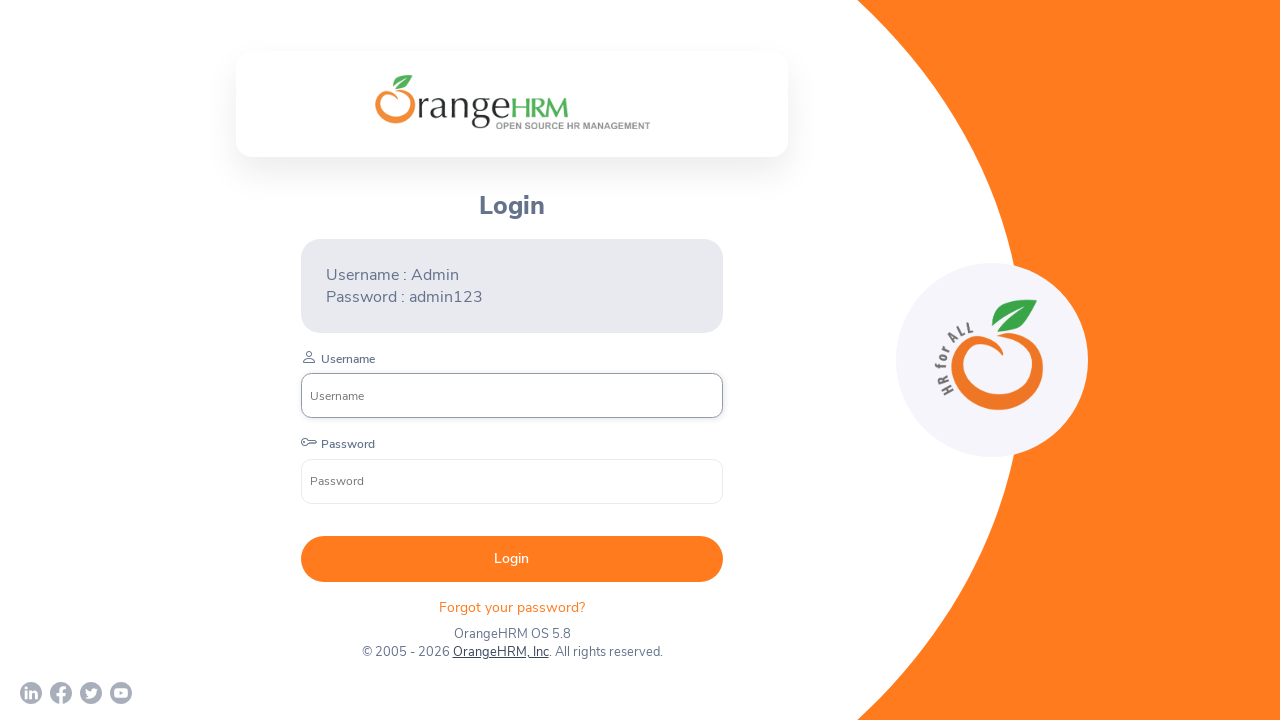

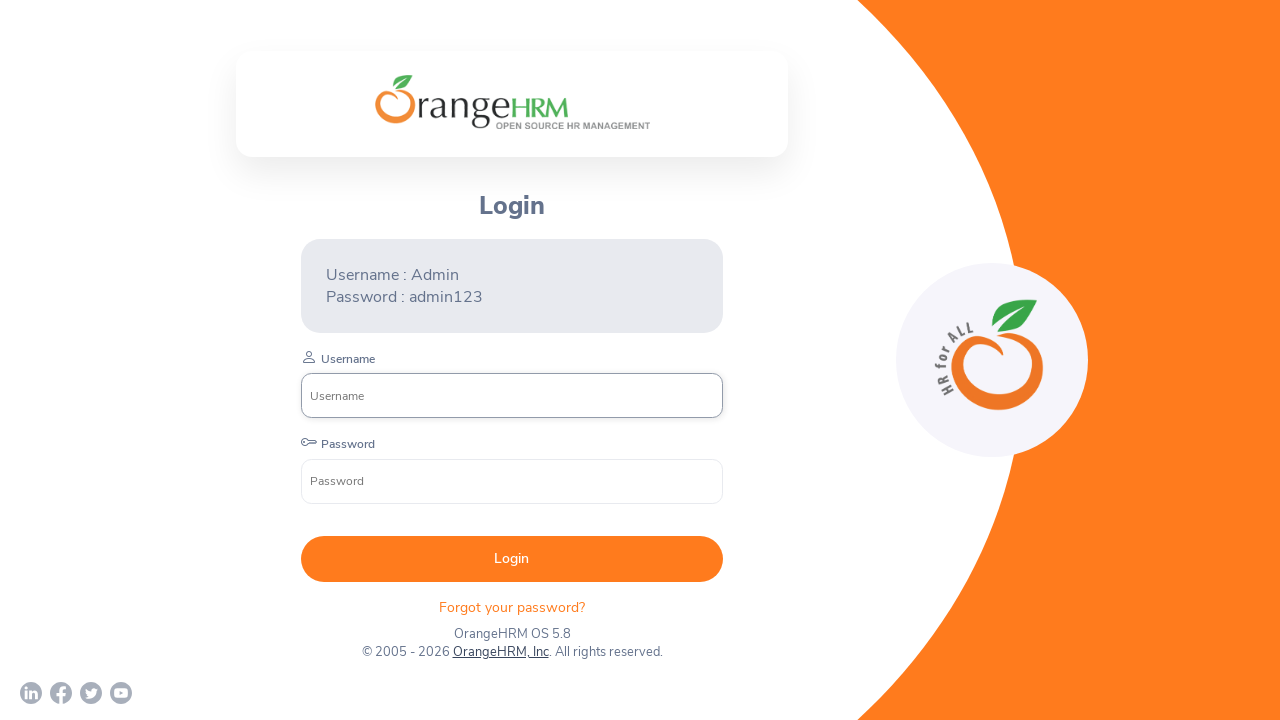